Tests window switching functionality by clicking a button to open a new tab, switching to it, and then returning to the original window

Starting URL: https://formy-project.herokuapp.com/switch-window

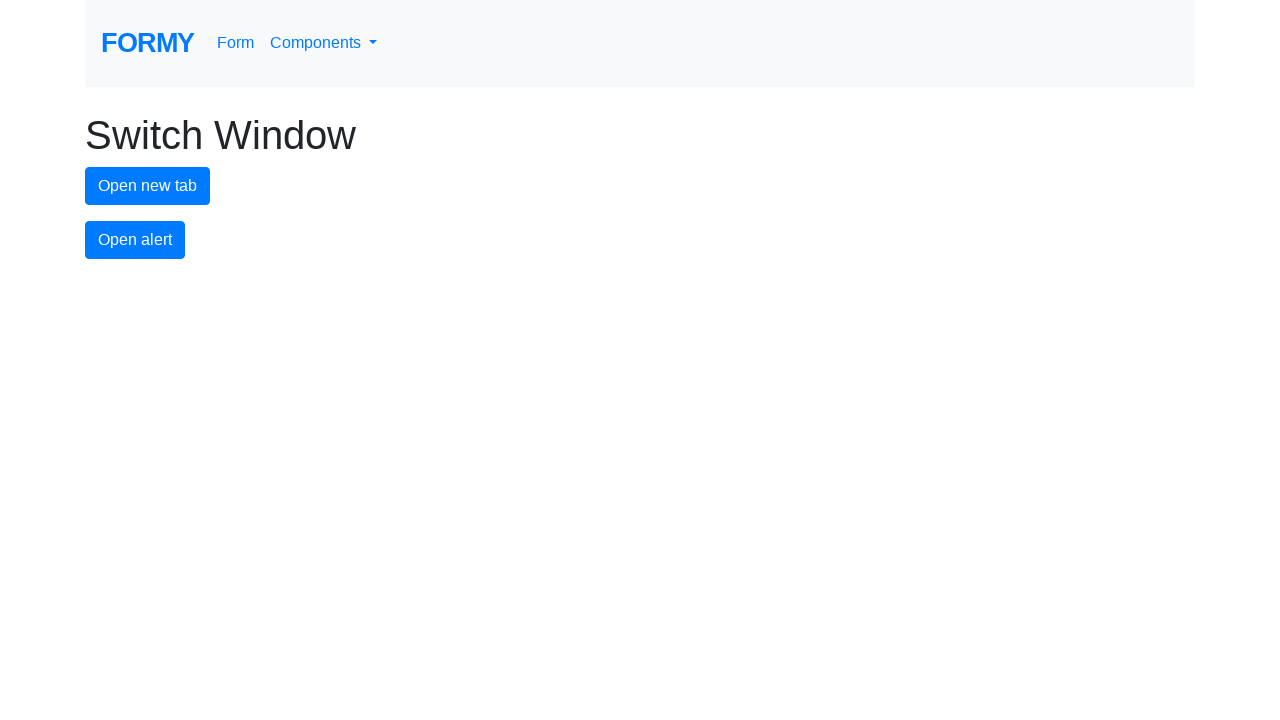

Clicked button to open new tab at (148, 186) on #new-tab-button
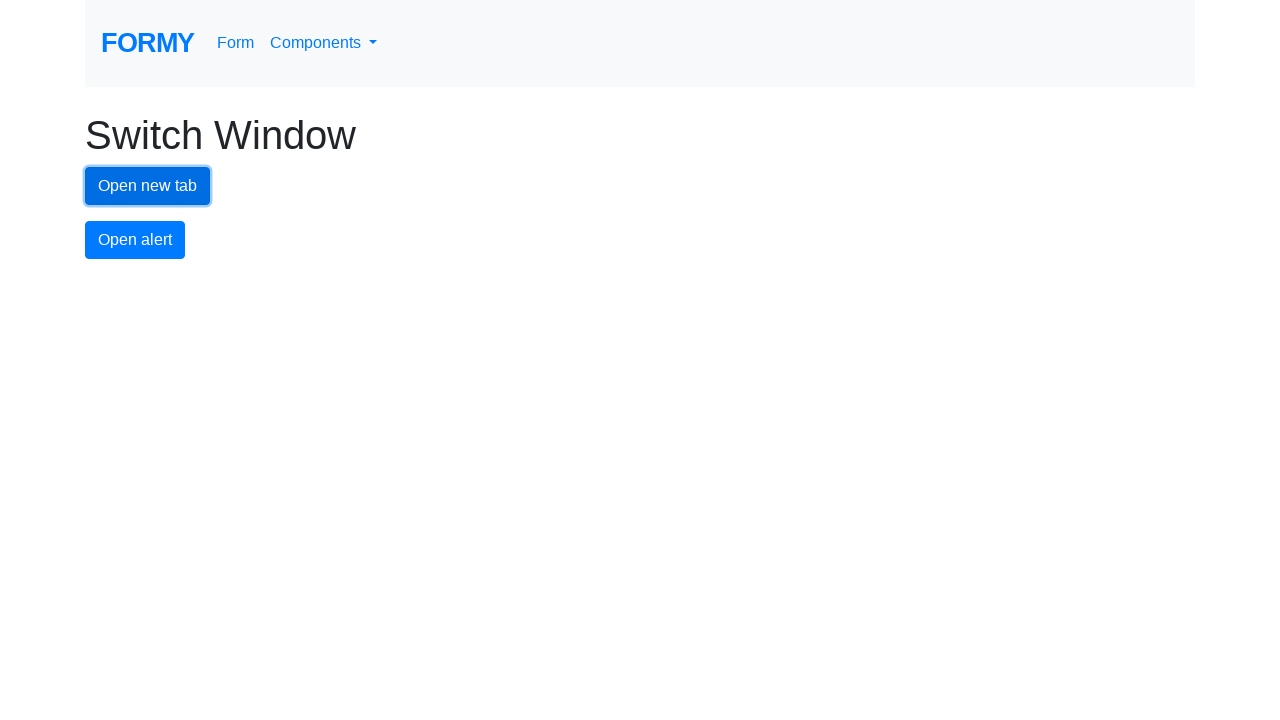

Waited for new tab to open
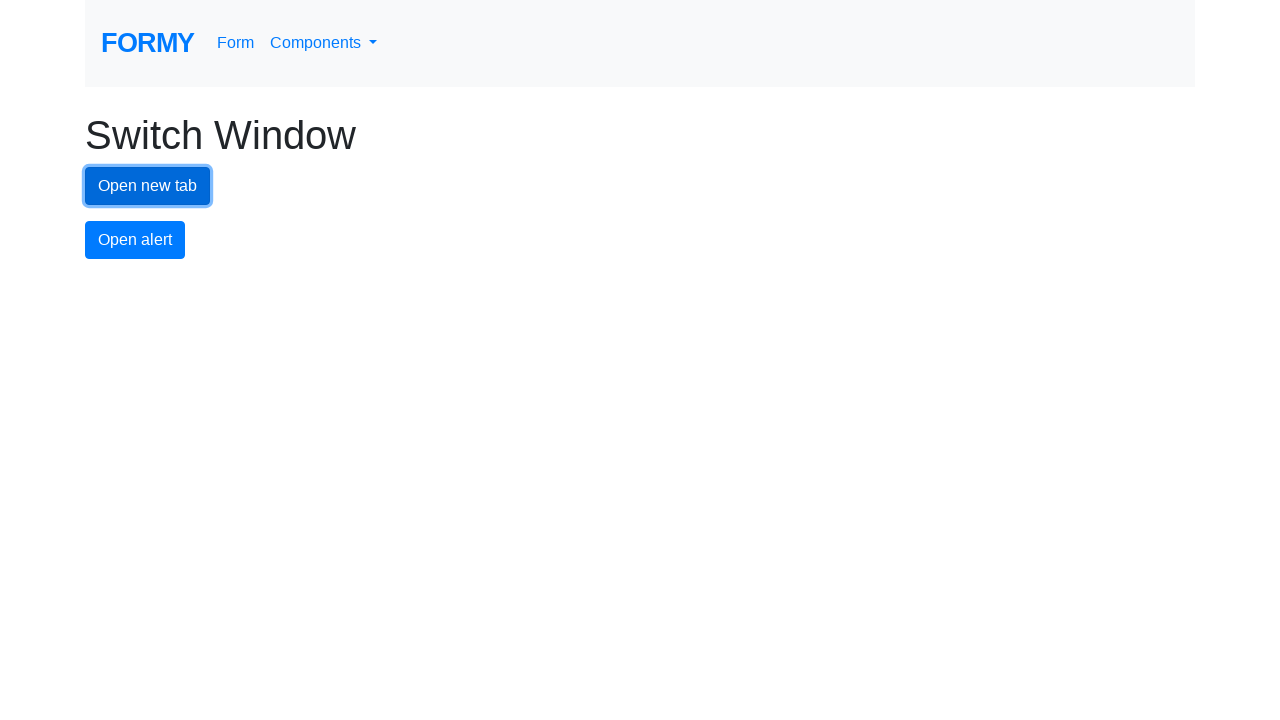

Retrieved all pages from context
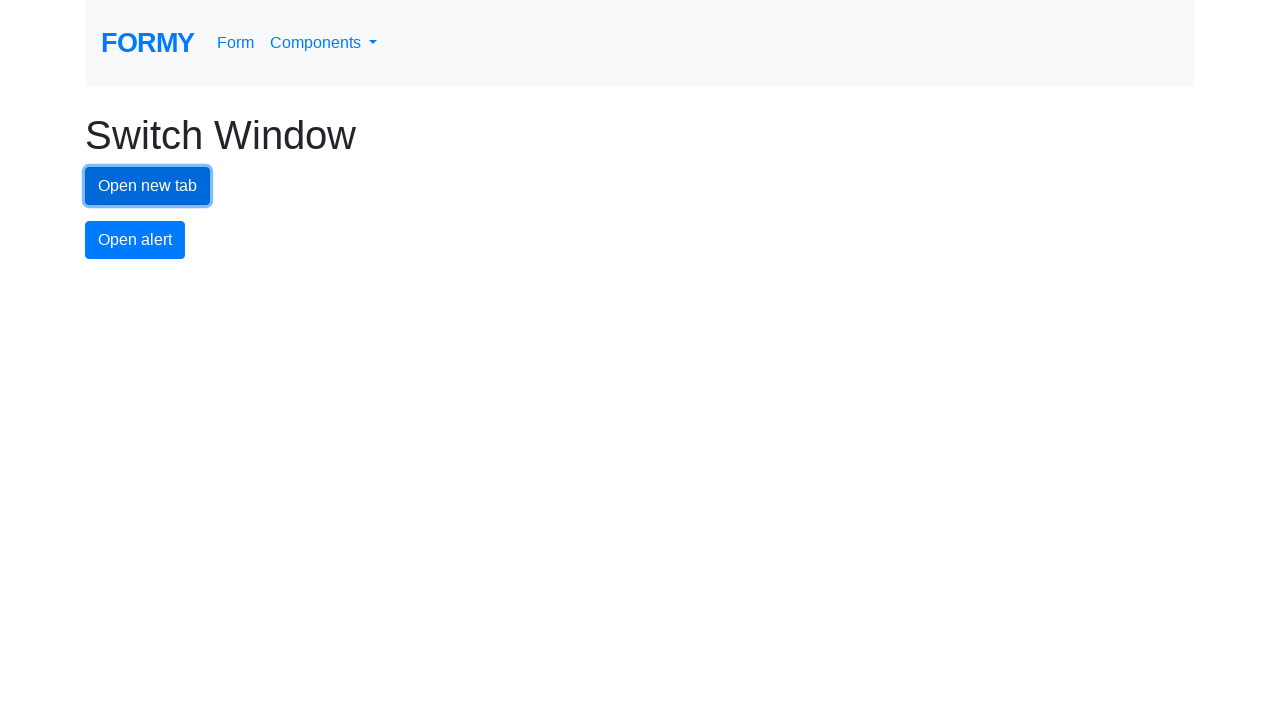

Got reference to new tab
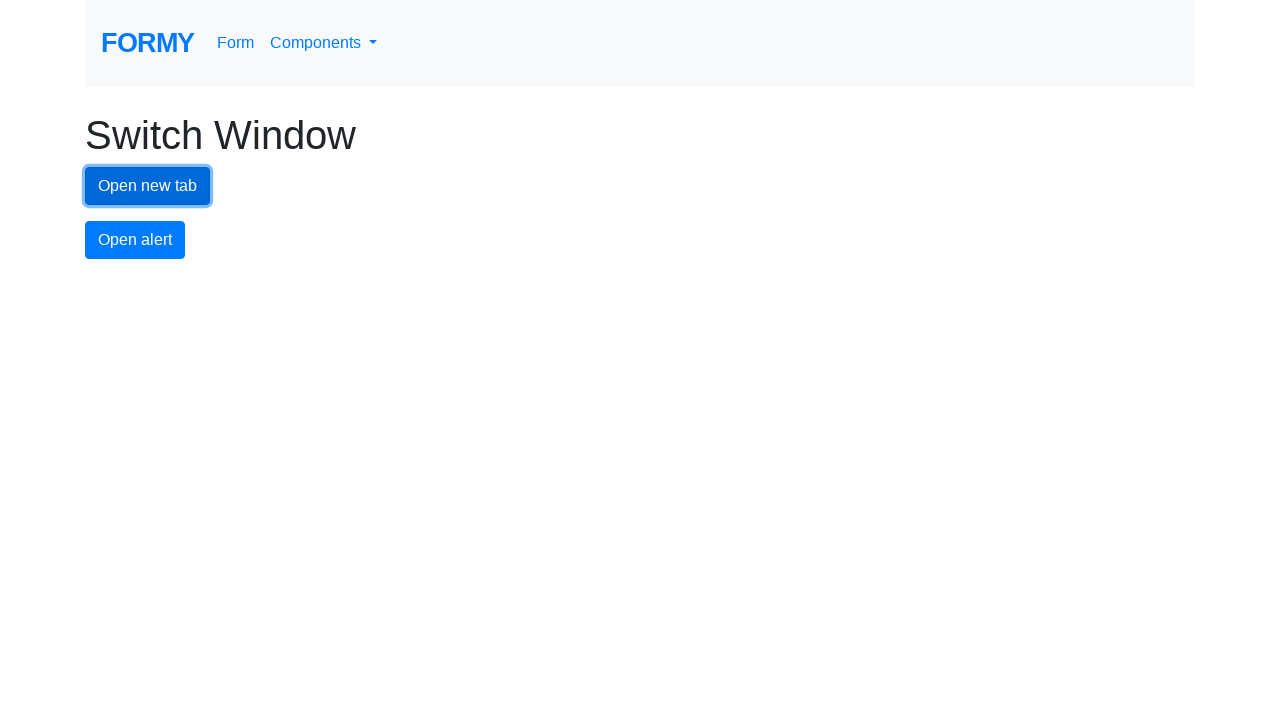

Switched to new tab
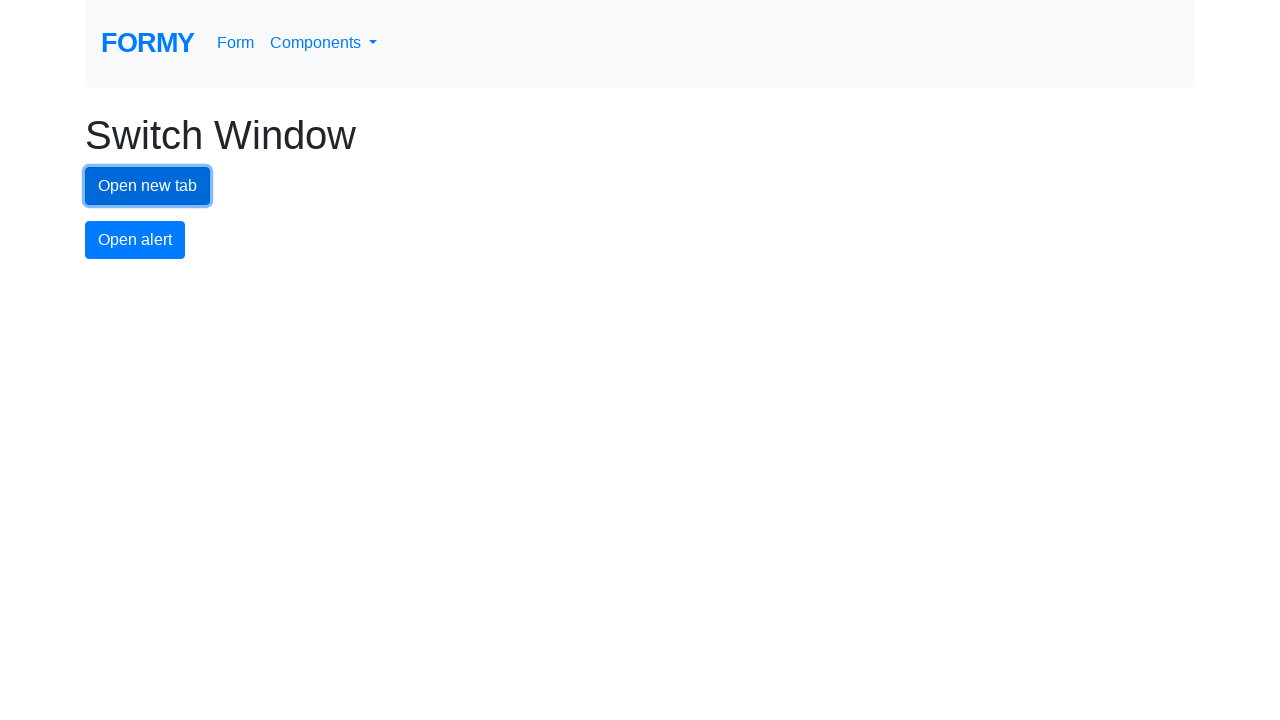

Switched back to original tab
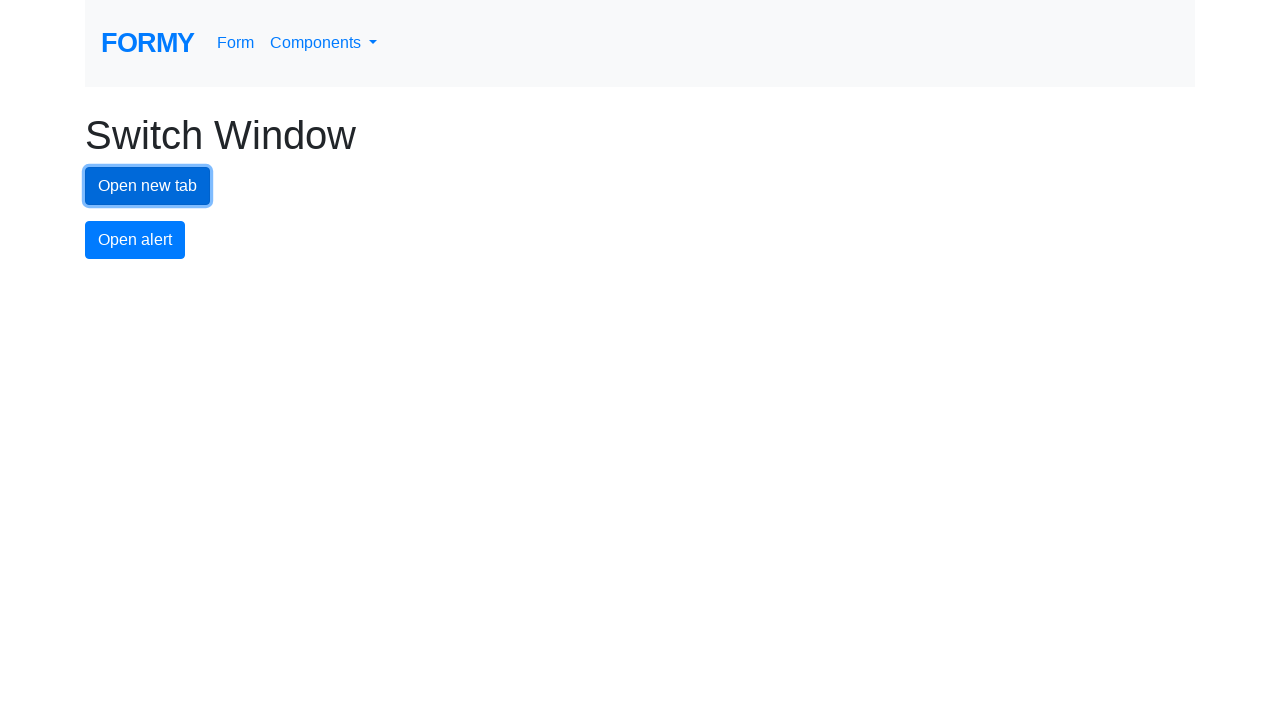

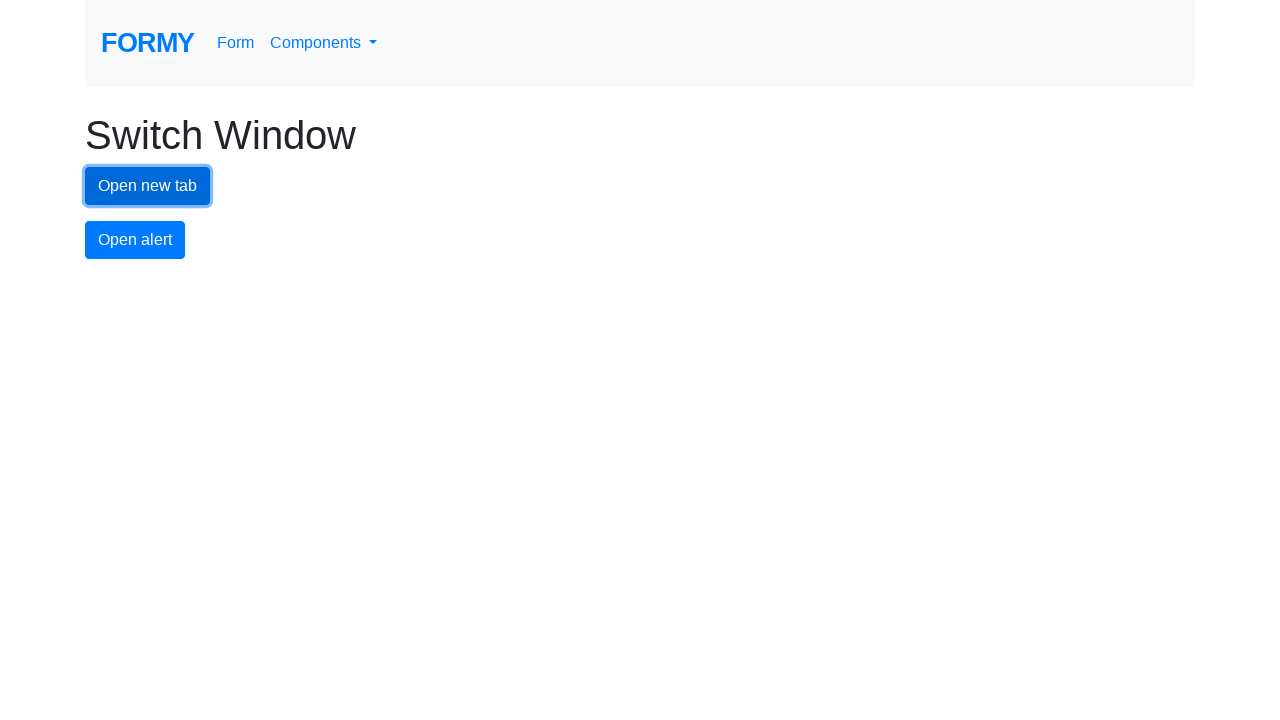